Navigates to HDFC Bank homepage and maximizes the browser window to fullscreen mode, then verifies the page loads successfully.

Starting URL: https://www.hdfcbank.com/

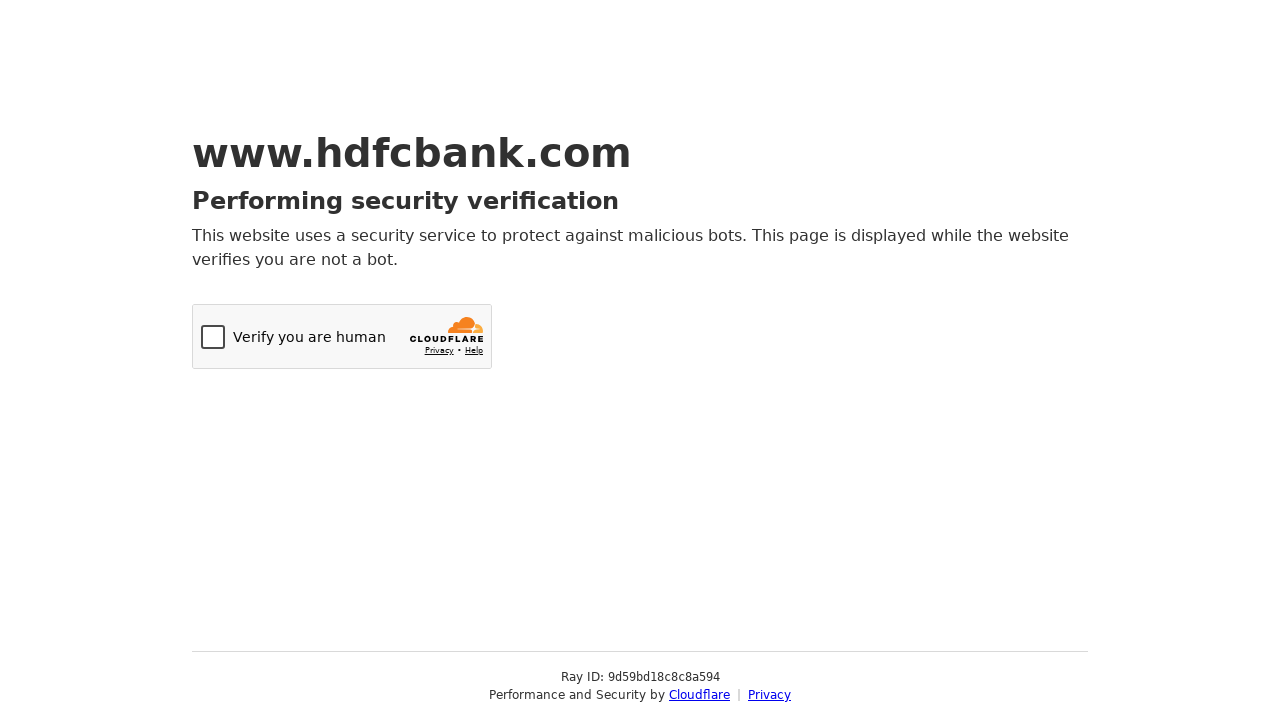

Set viewport size to 1920x1080 (fullscreen mode)
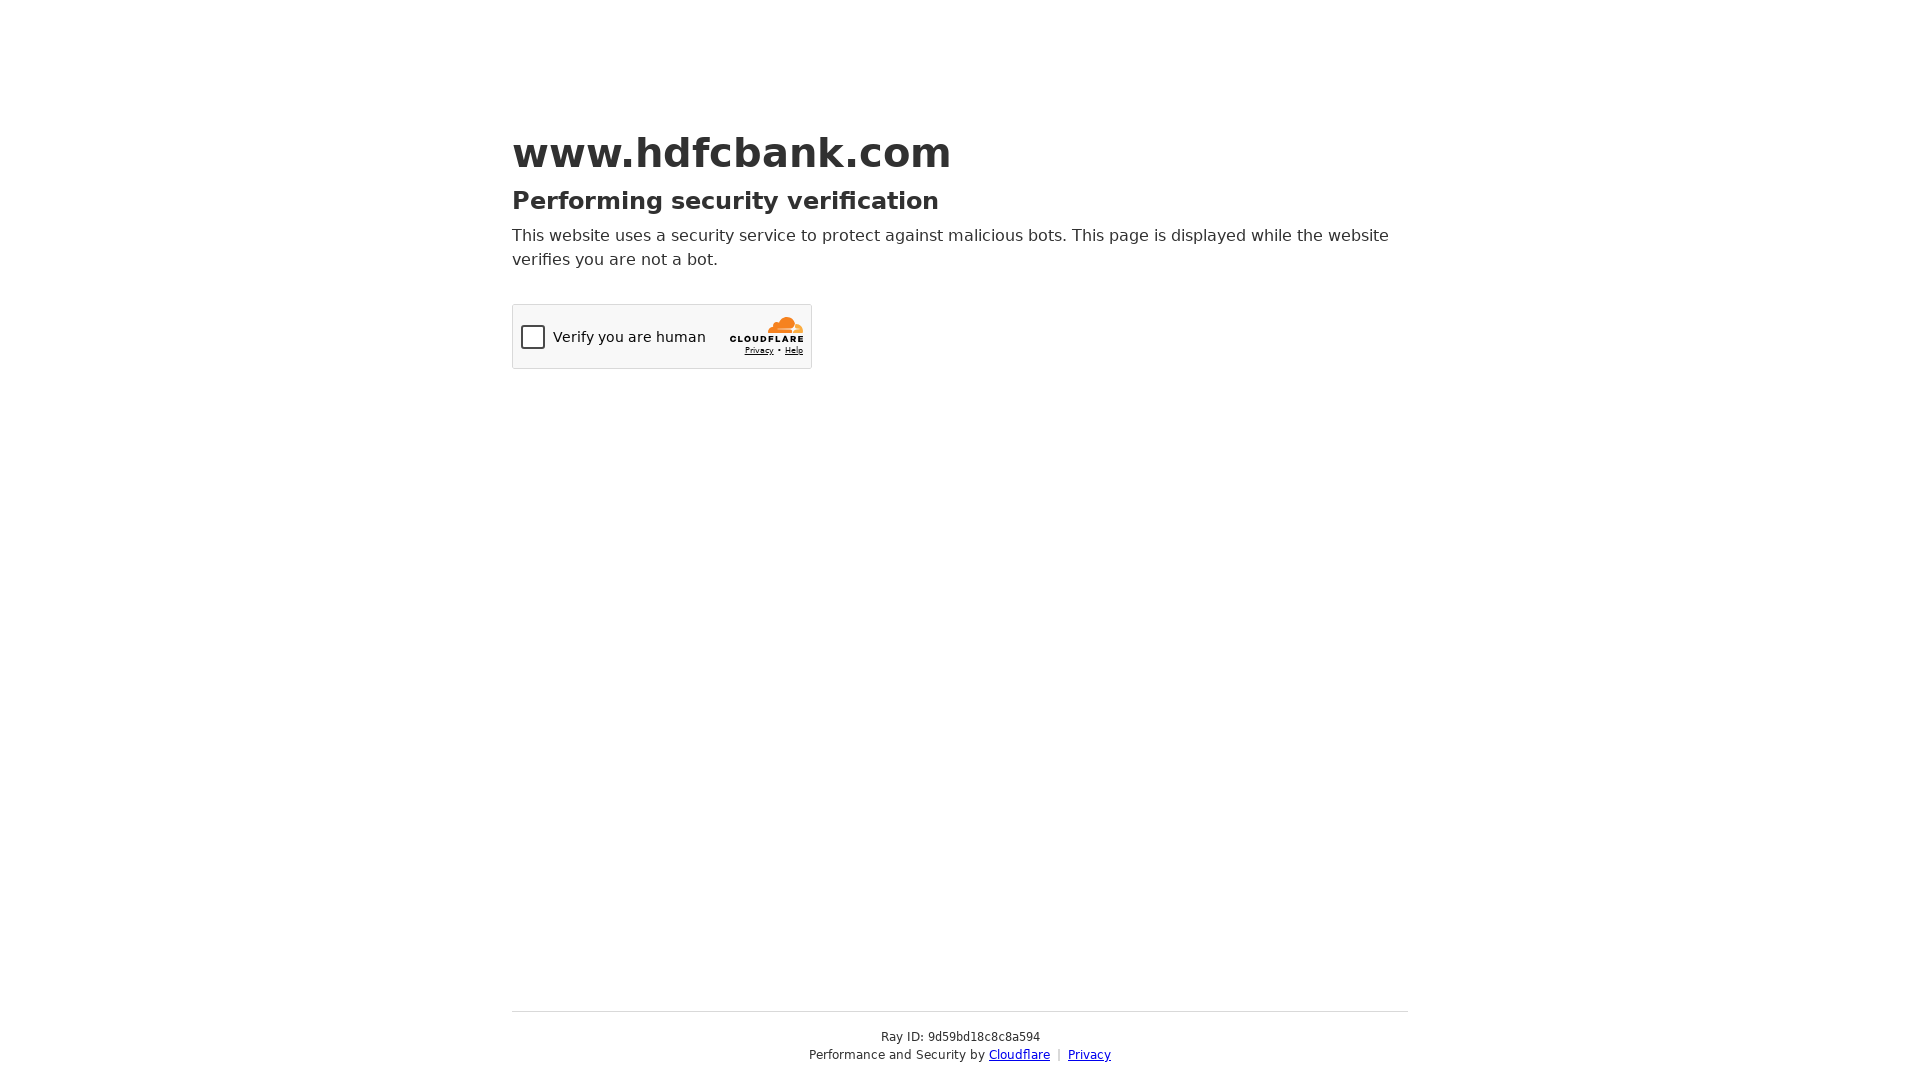

Page DOM content loaded successfully
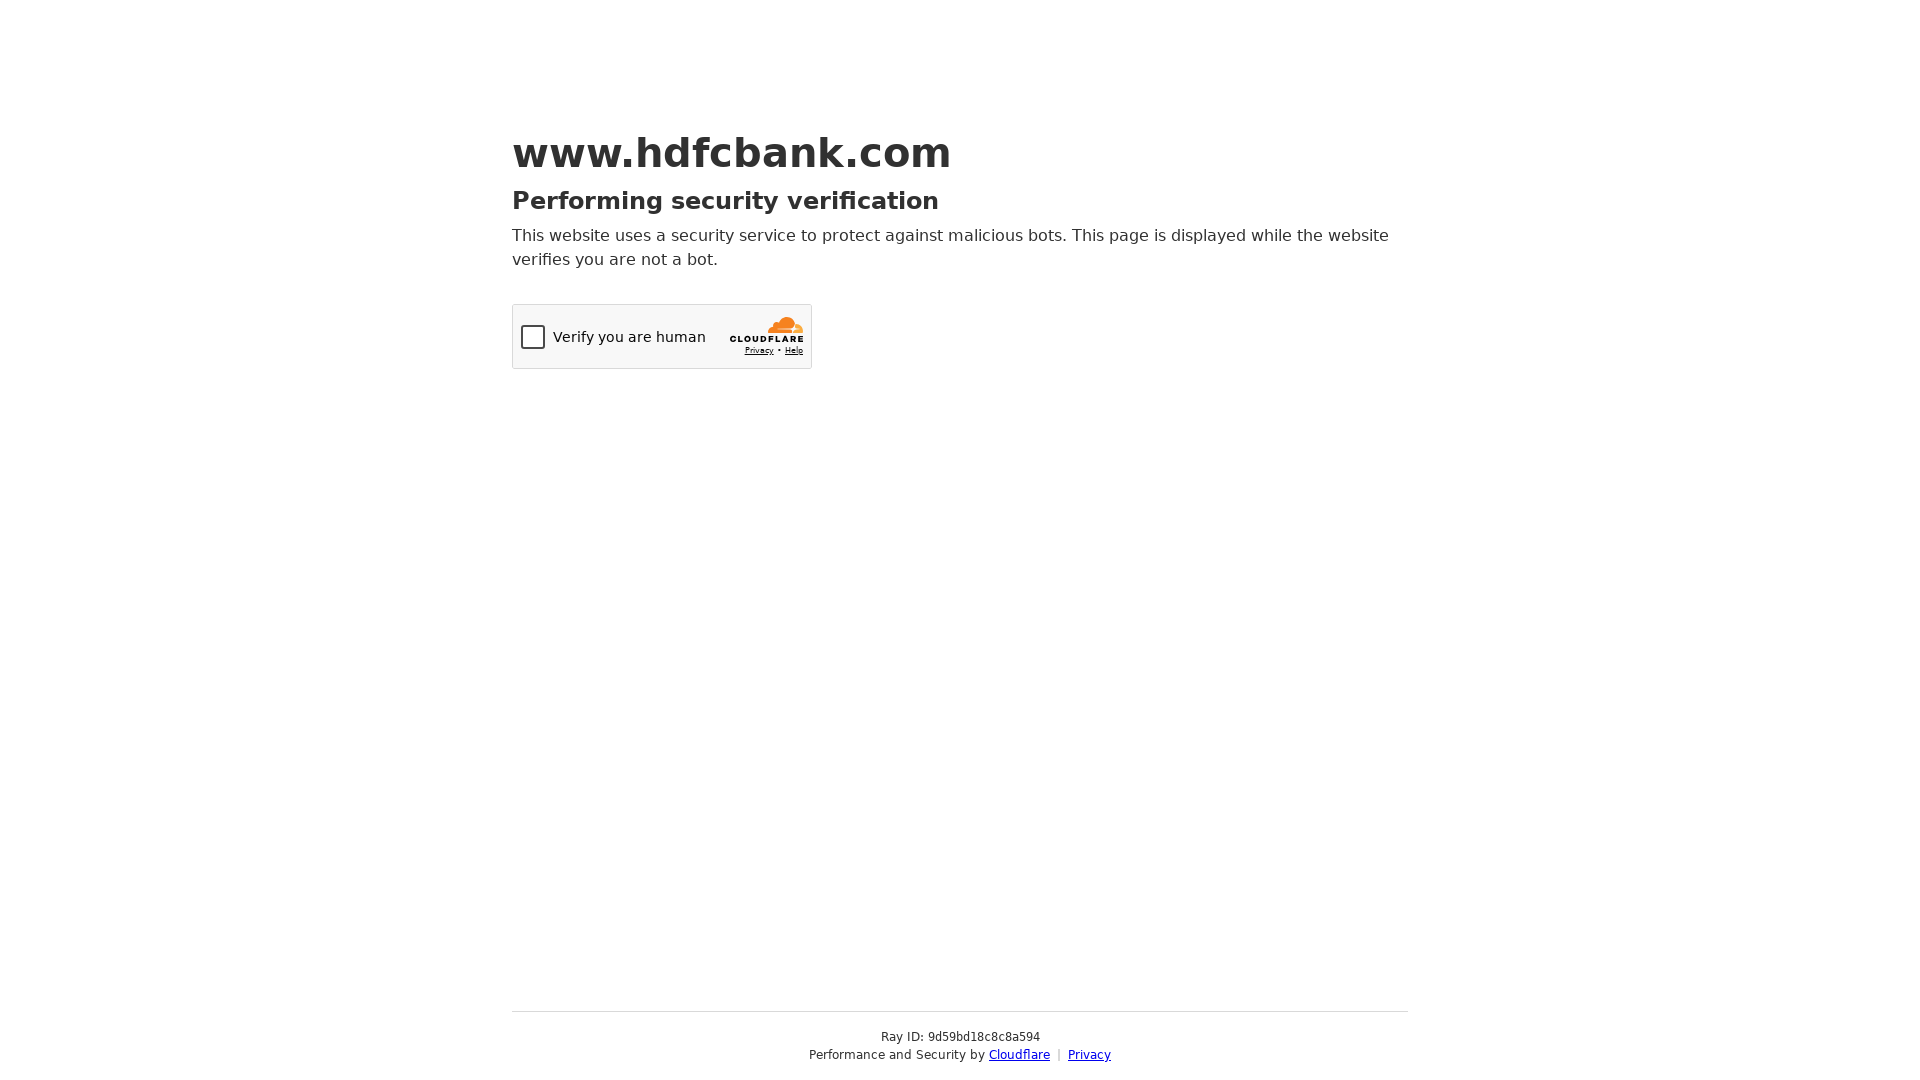

Body element found and page verified to load successfully
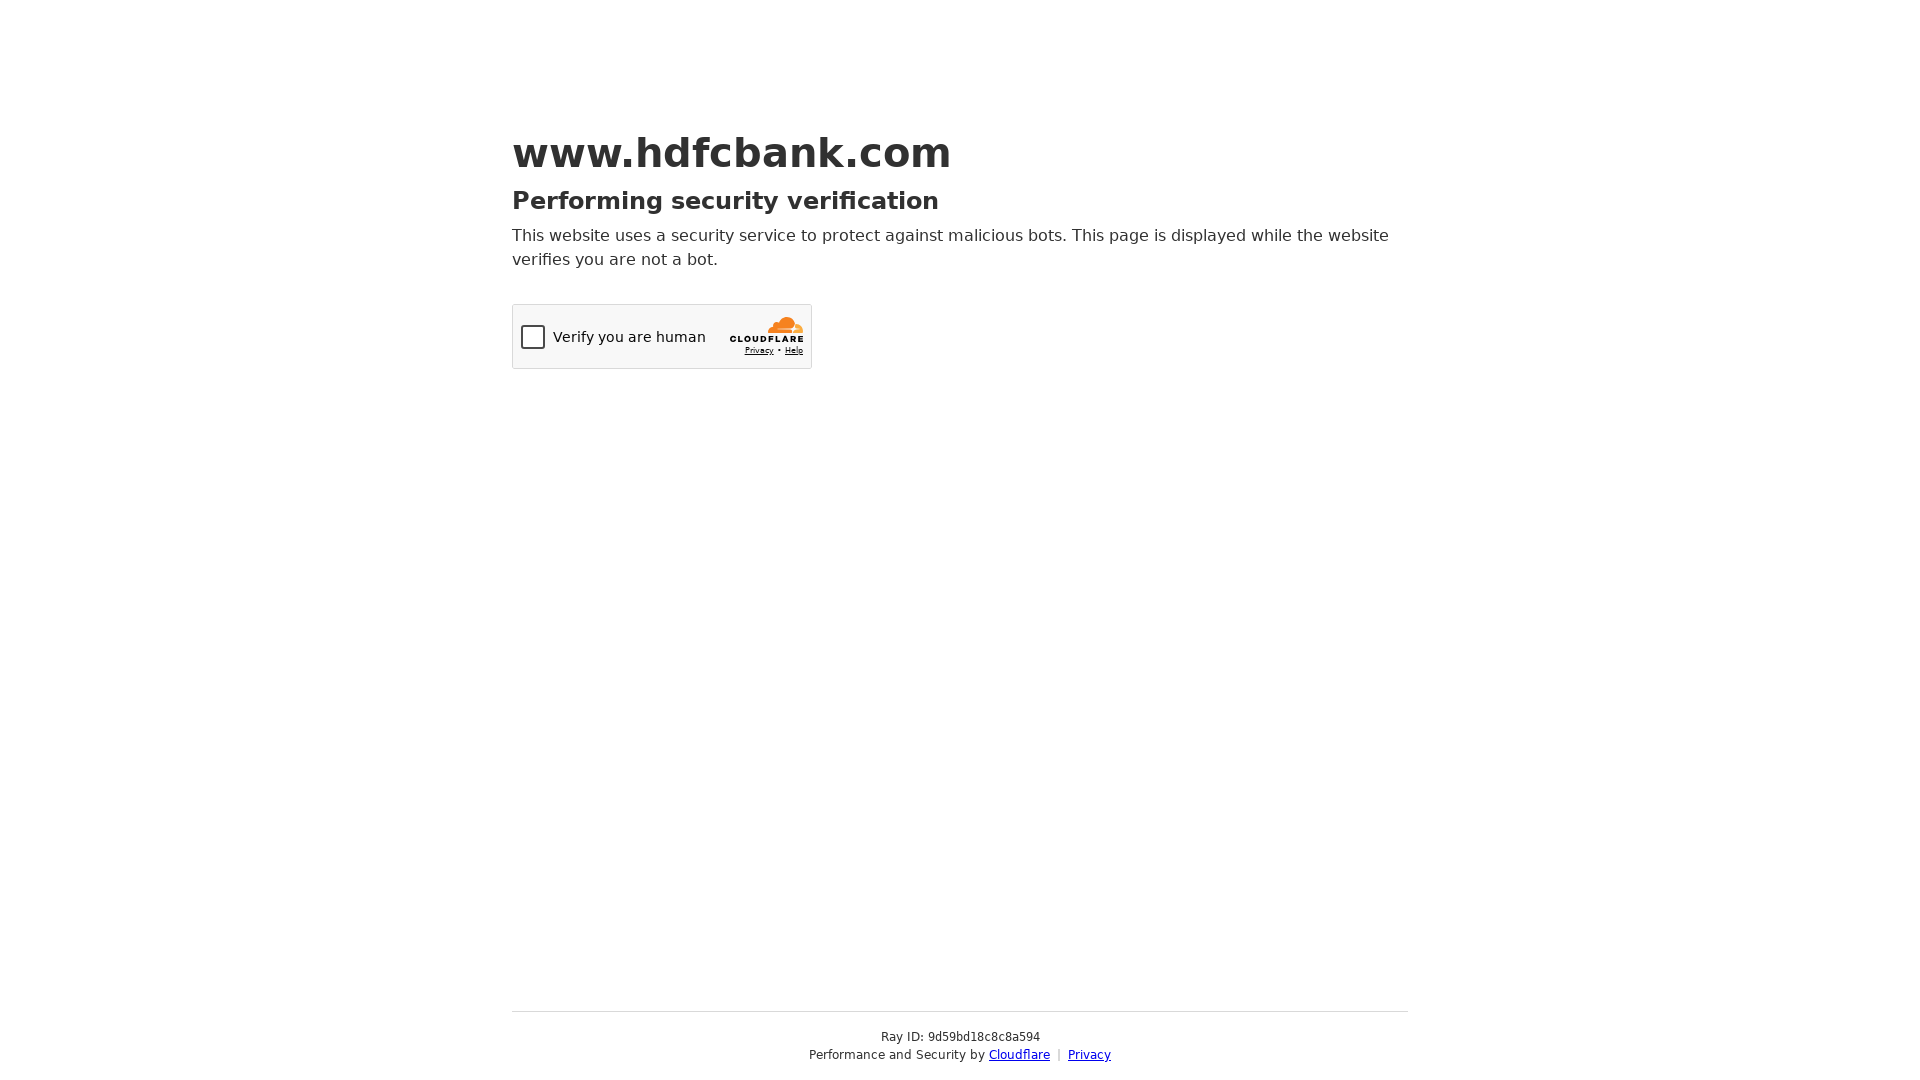

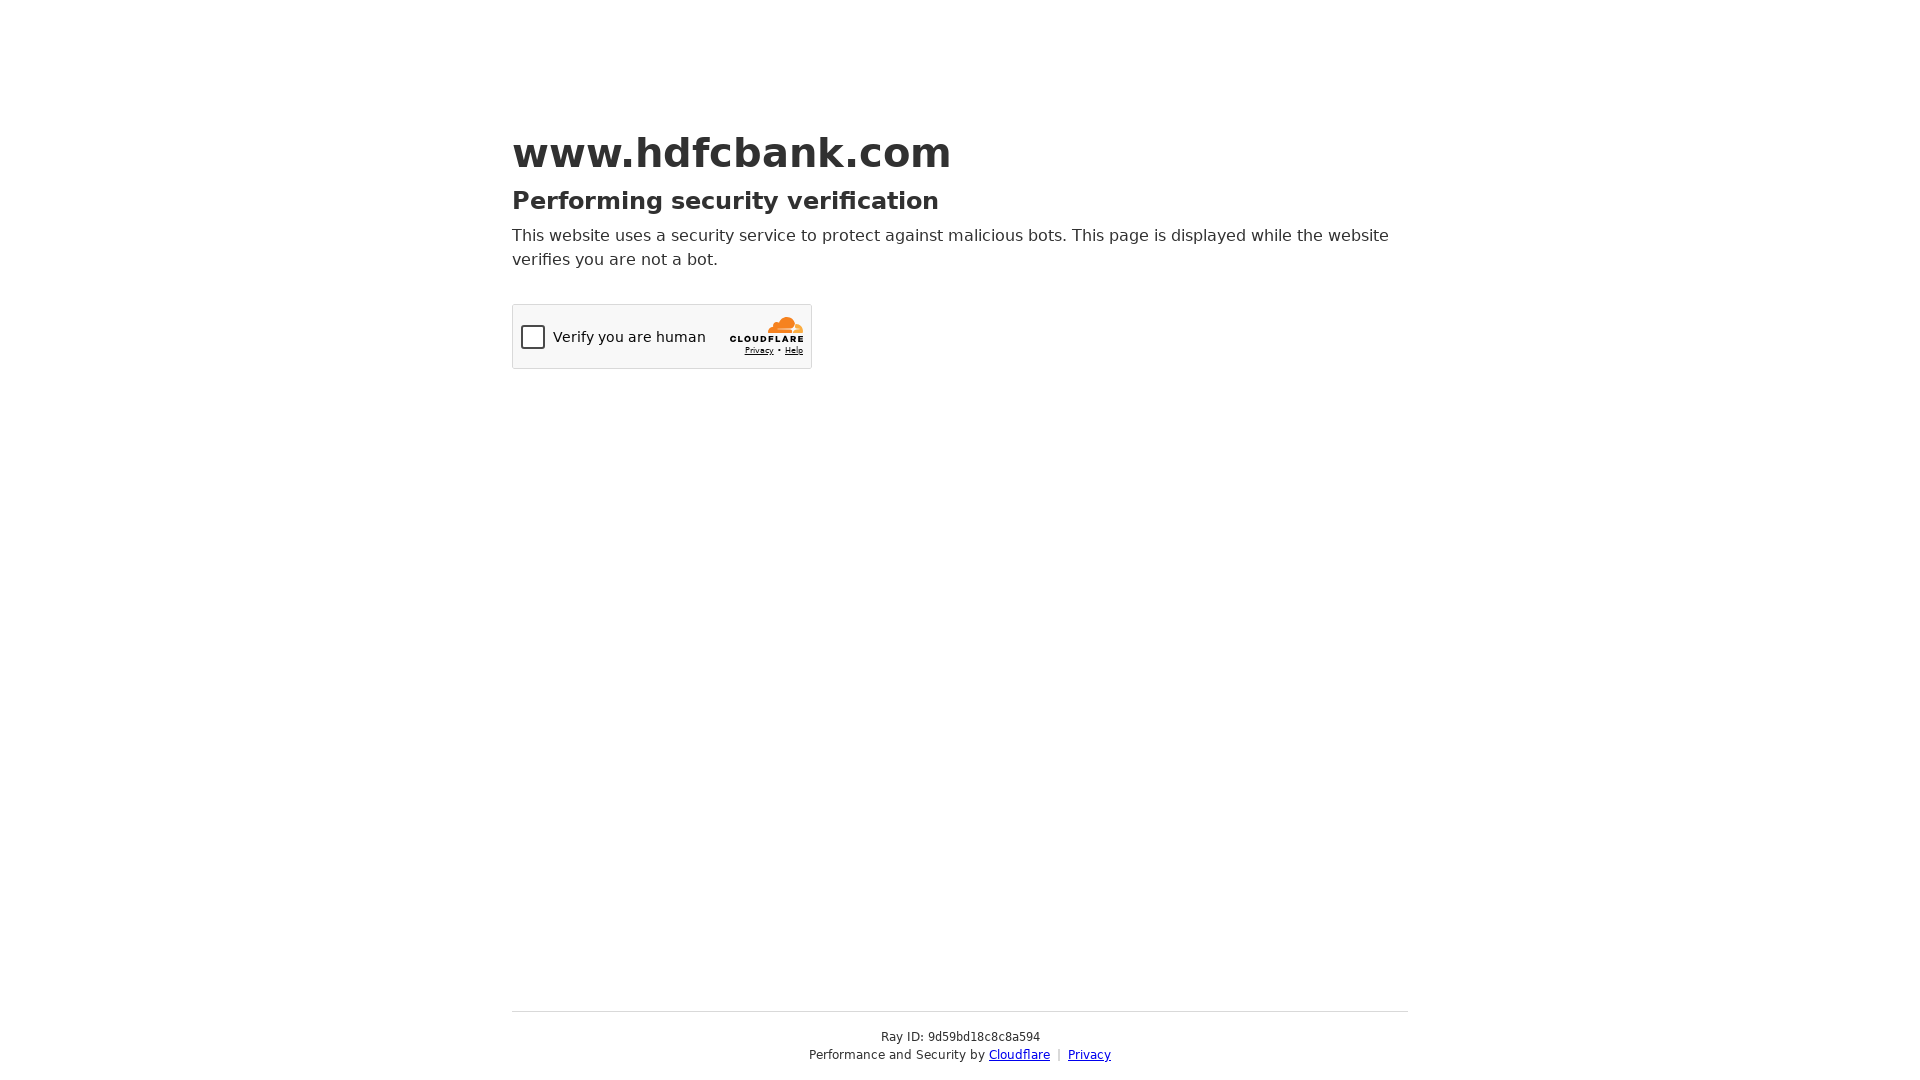